Tests navigation on an e-commerce site by scrolling to the bottom of the page and interacting with the product categories menu

Starting URL: https://www.maximus.com.ar/

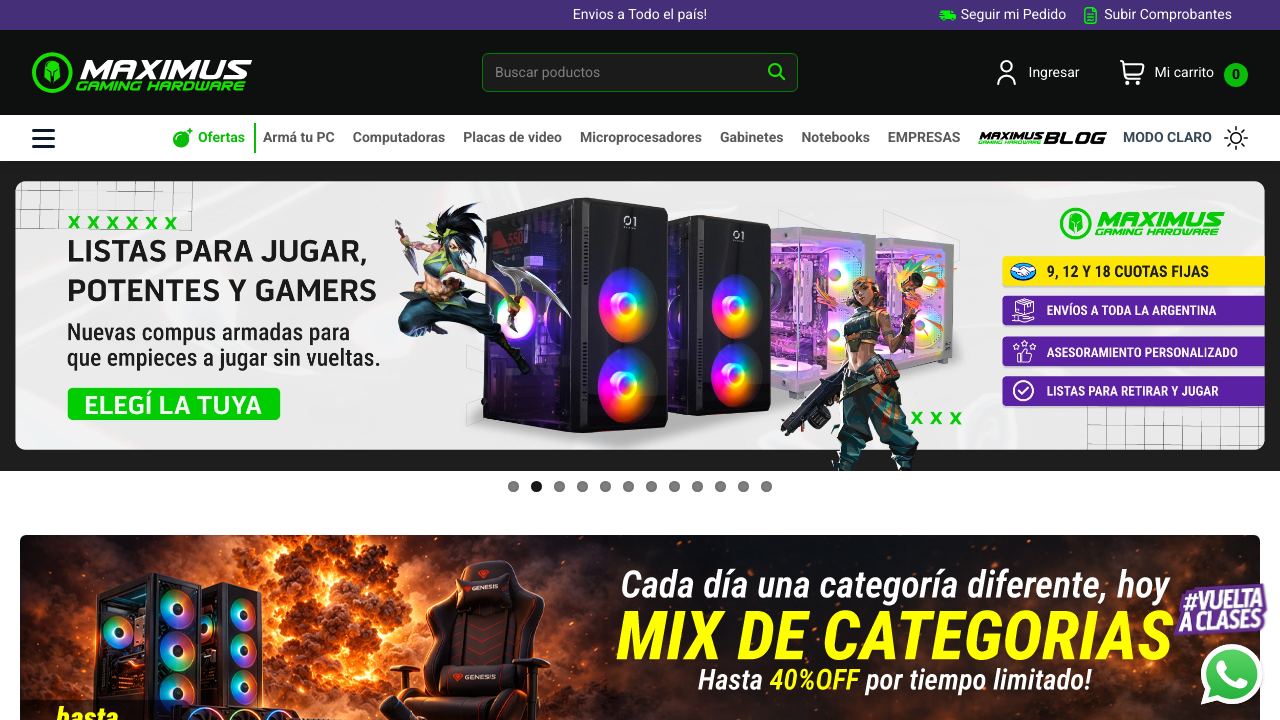

Scrolled to the bottom of the page
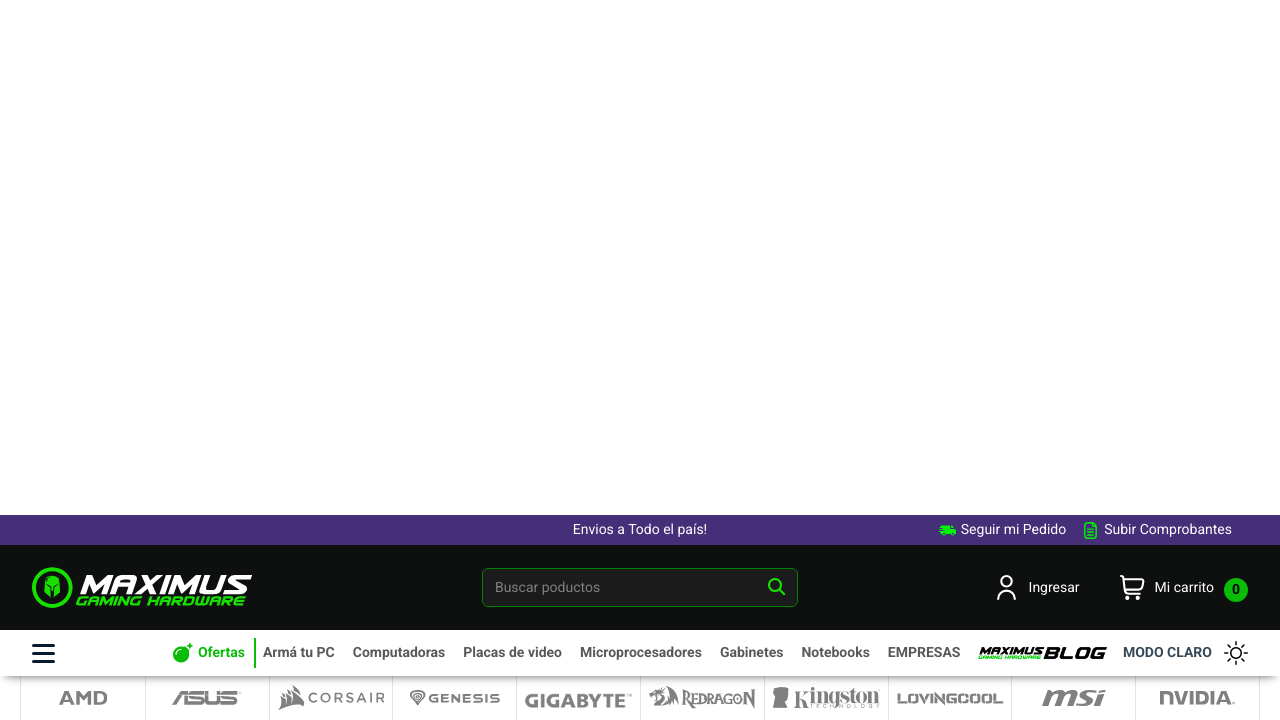

Waited 2 seconds for page content to load
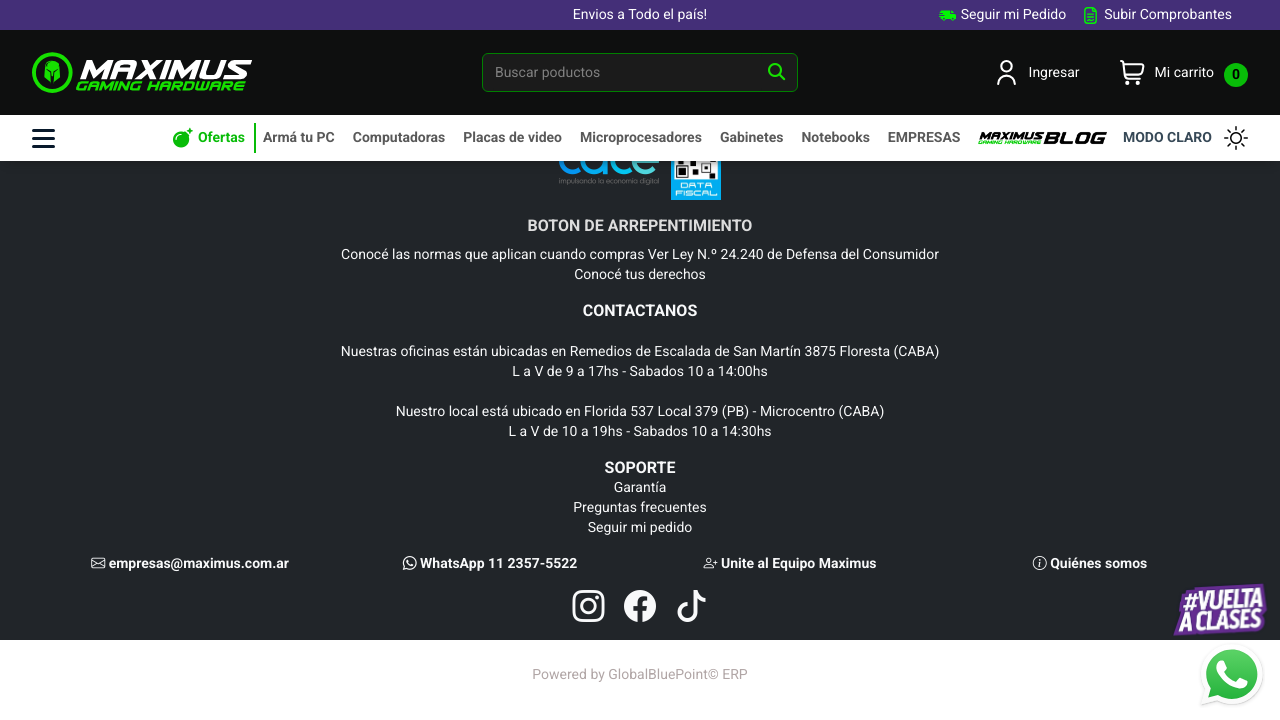

Categories menu became visible
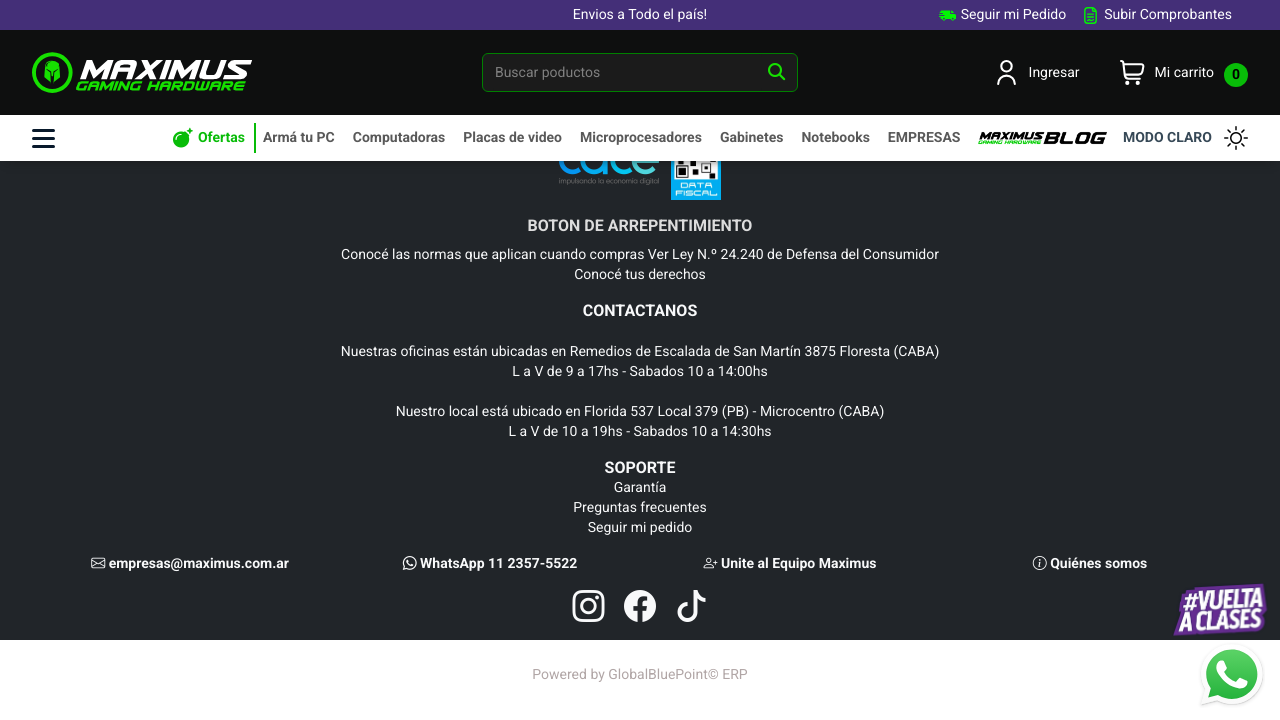

Product categories menu items loaded successfully
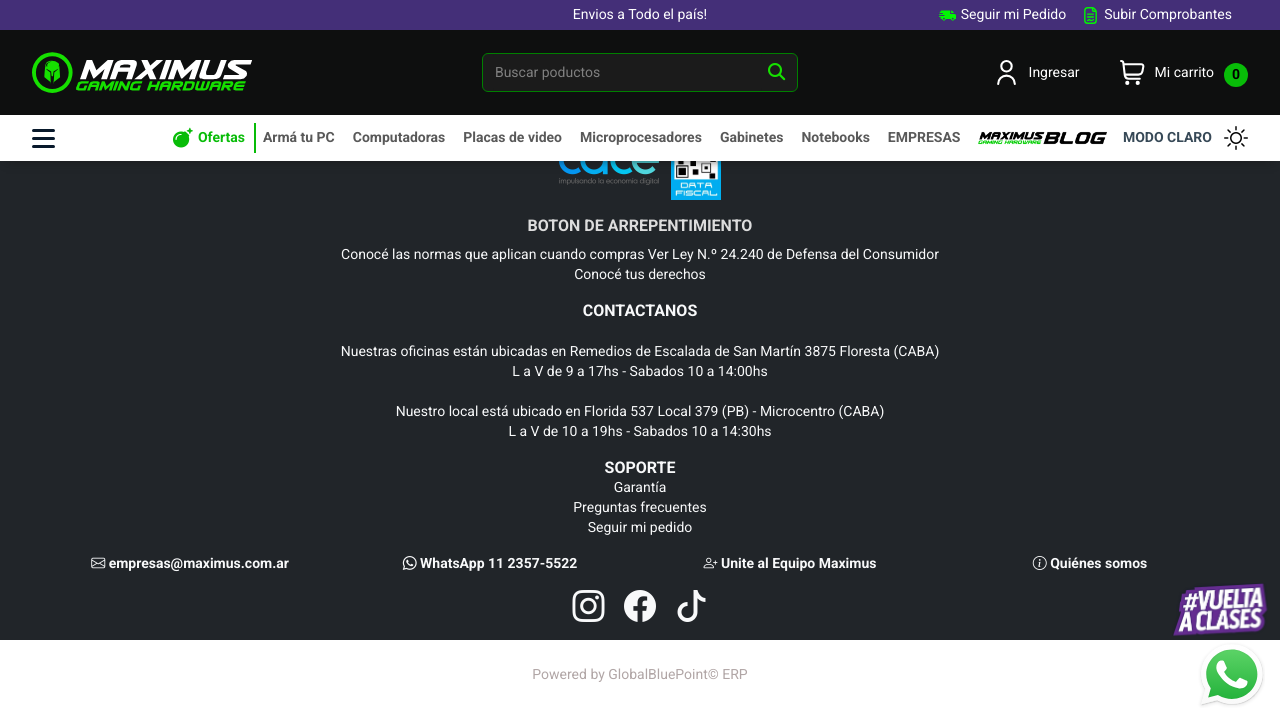

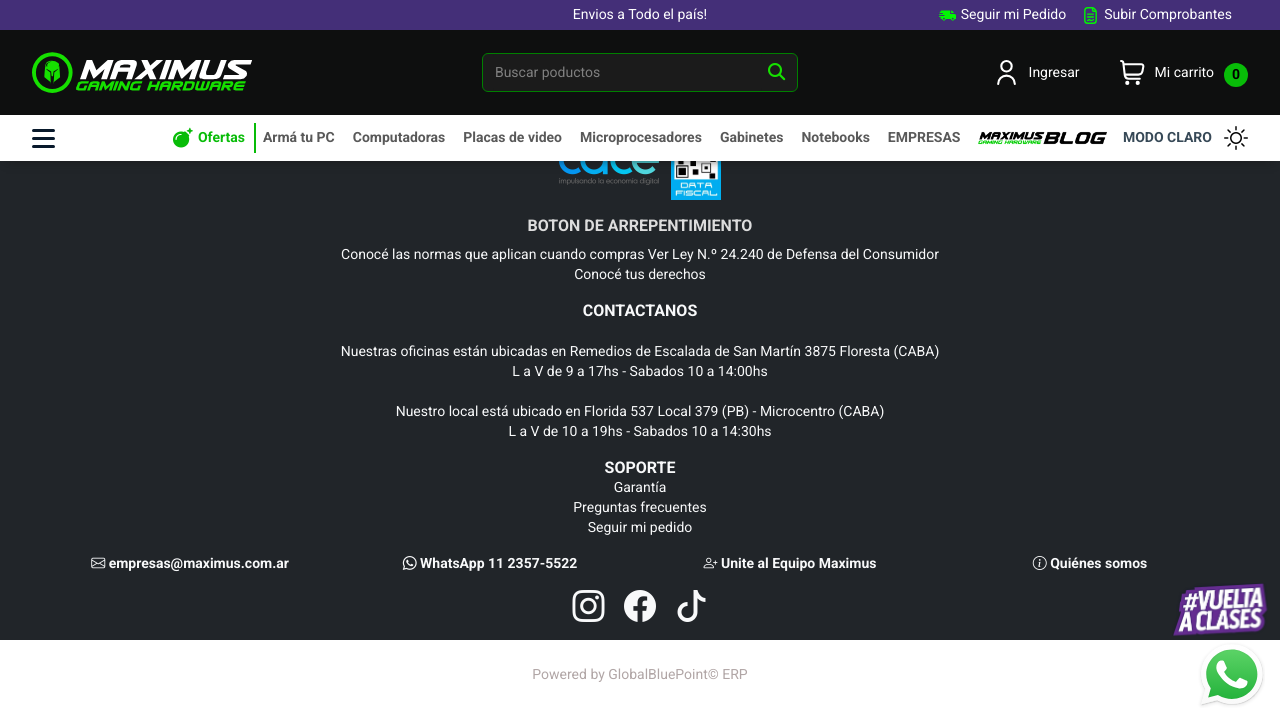